Tests user registration form by filling in personal details (first name, last name, email, password) and submitting the form

Starting URL: https://www.sharelane.com/cgi-bin/register.py?page=1&zip_code=12345

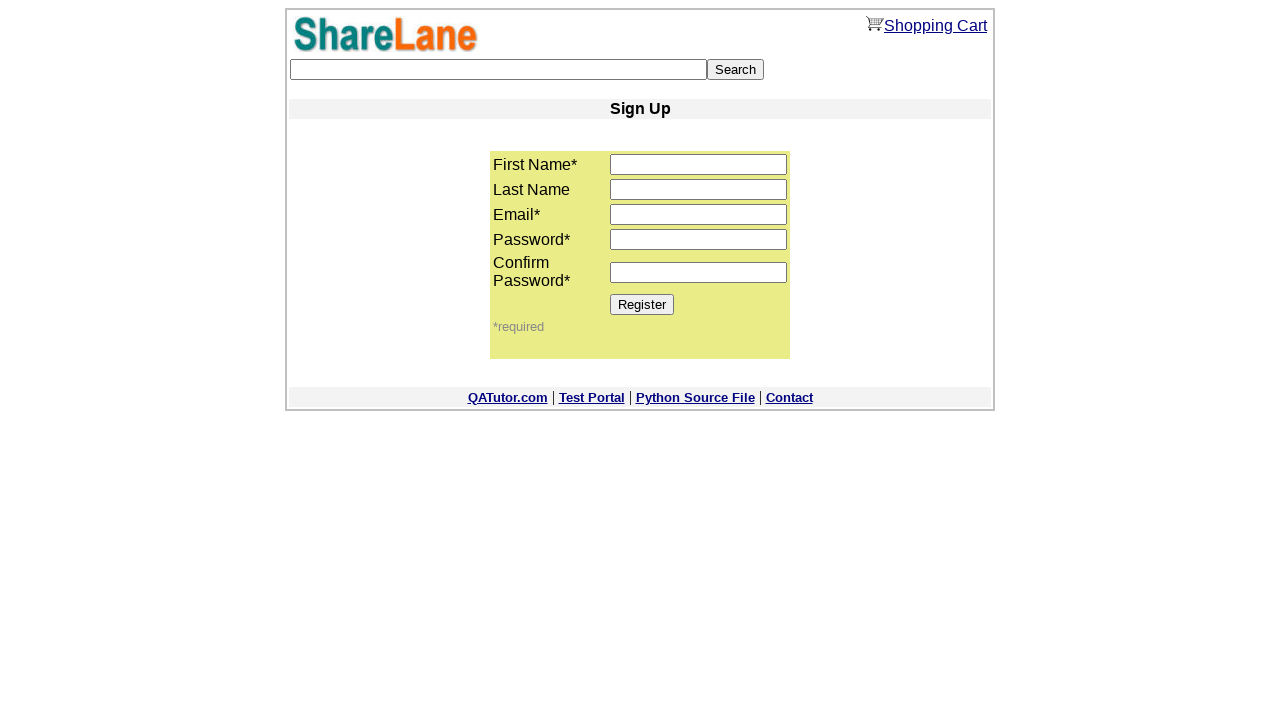

Filled first name field with 'vacia' on input[name='first_name']
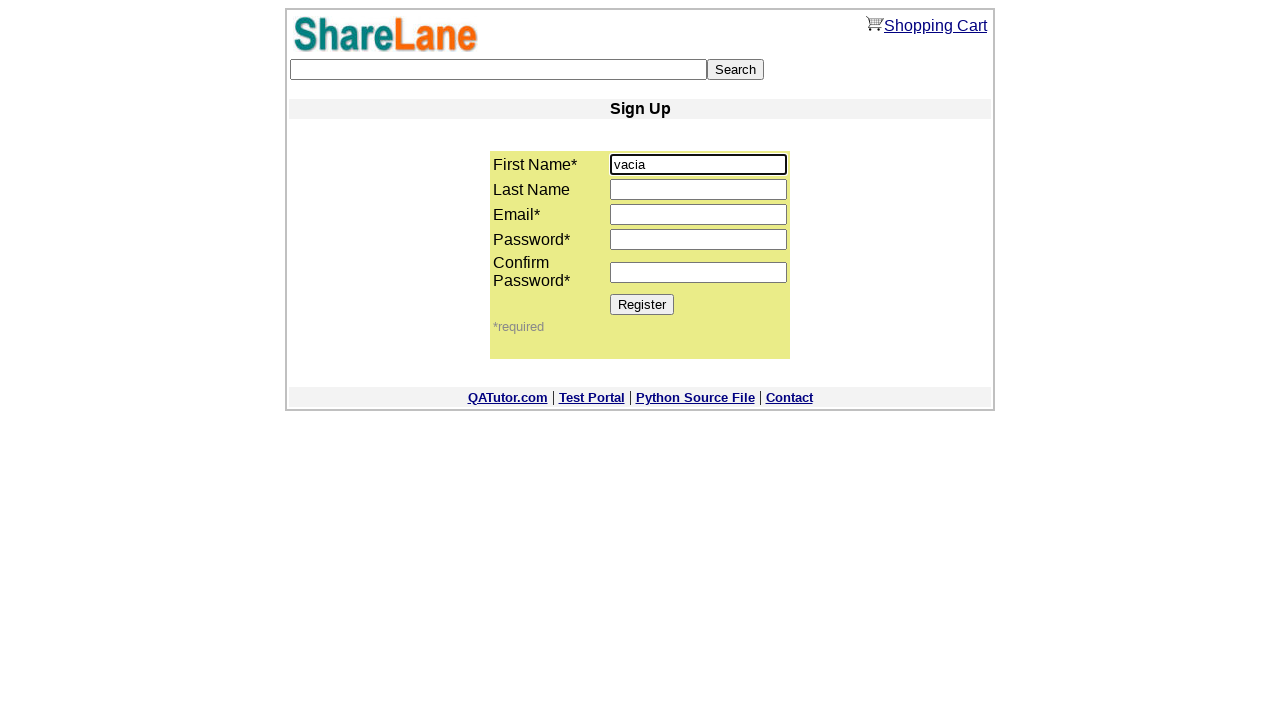

Filled last name field with 'rogov' on input[name='last_name']
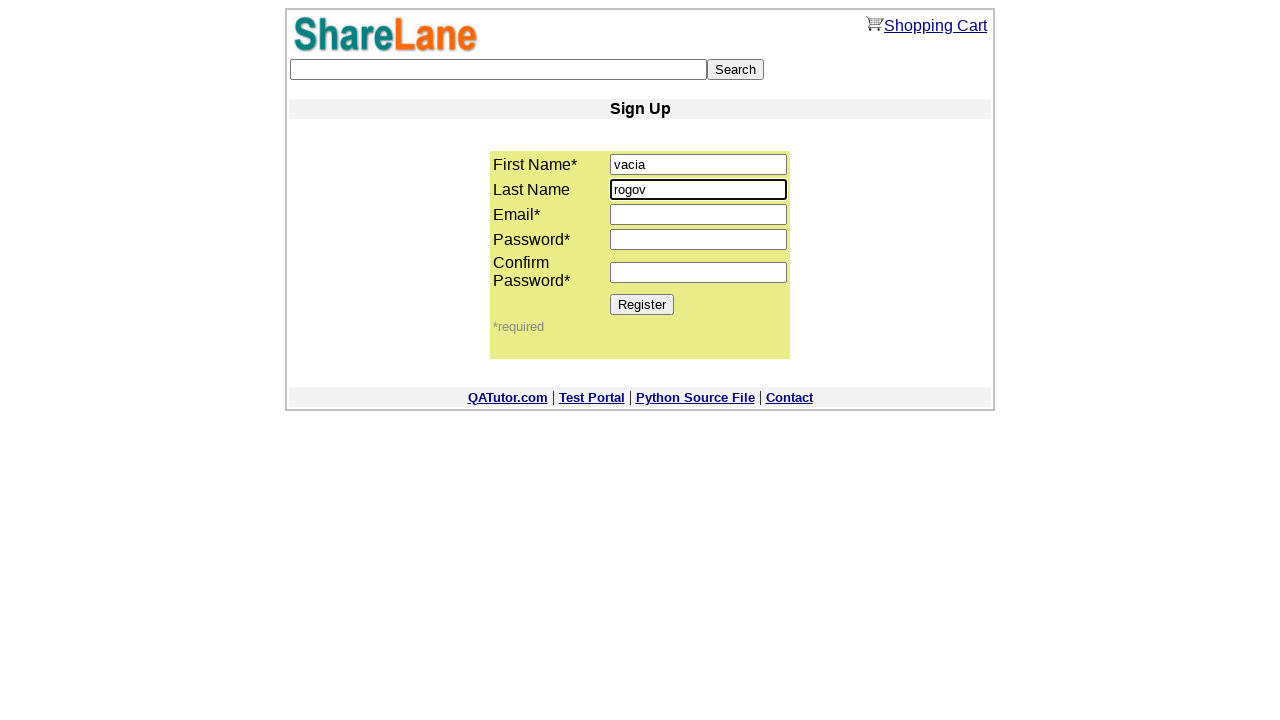

Filled email field with 'abc@gmail.com' on input[name='email']
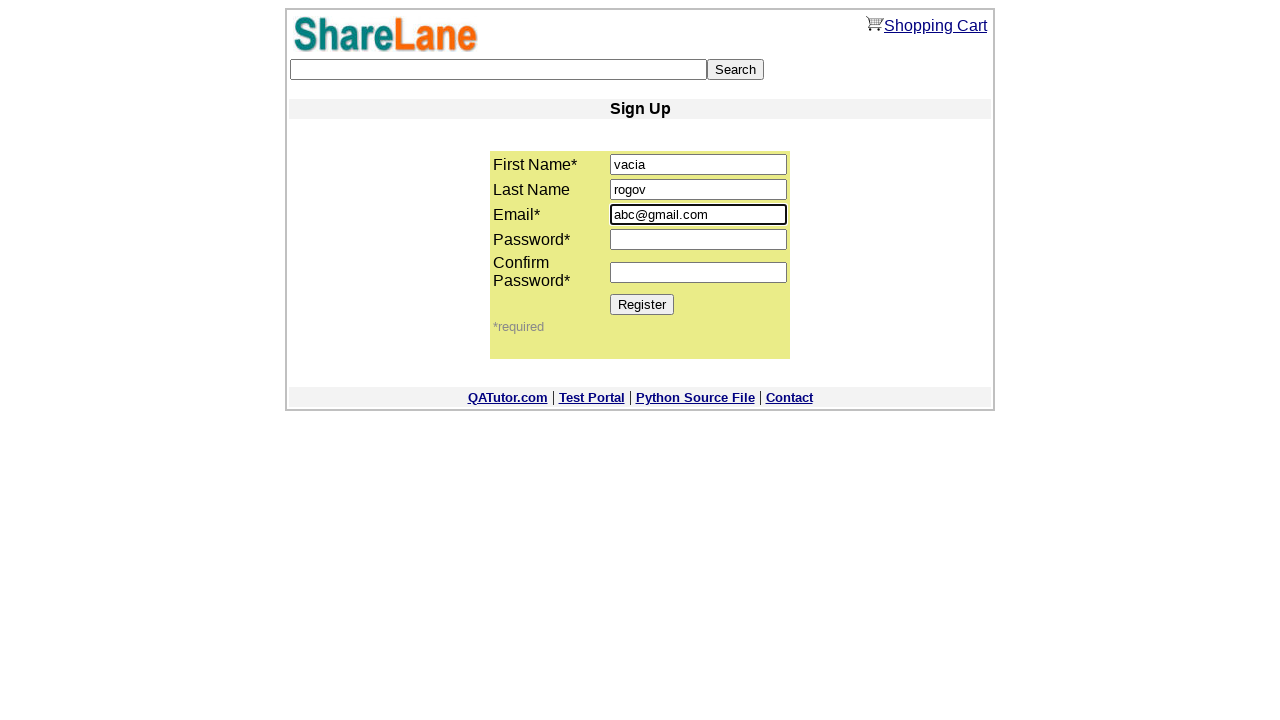

Filled password field with '123456' on input[name='password1']
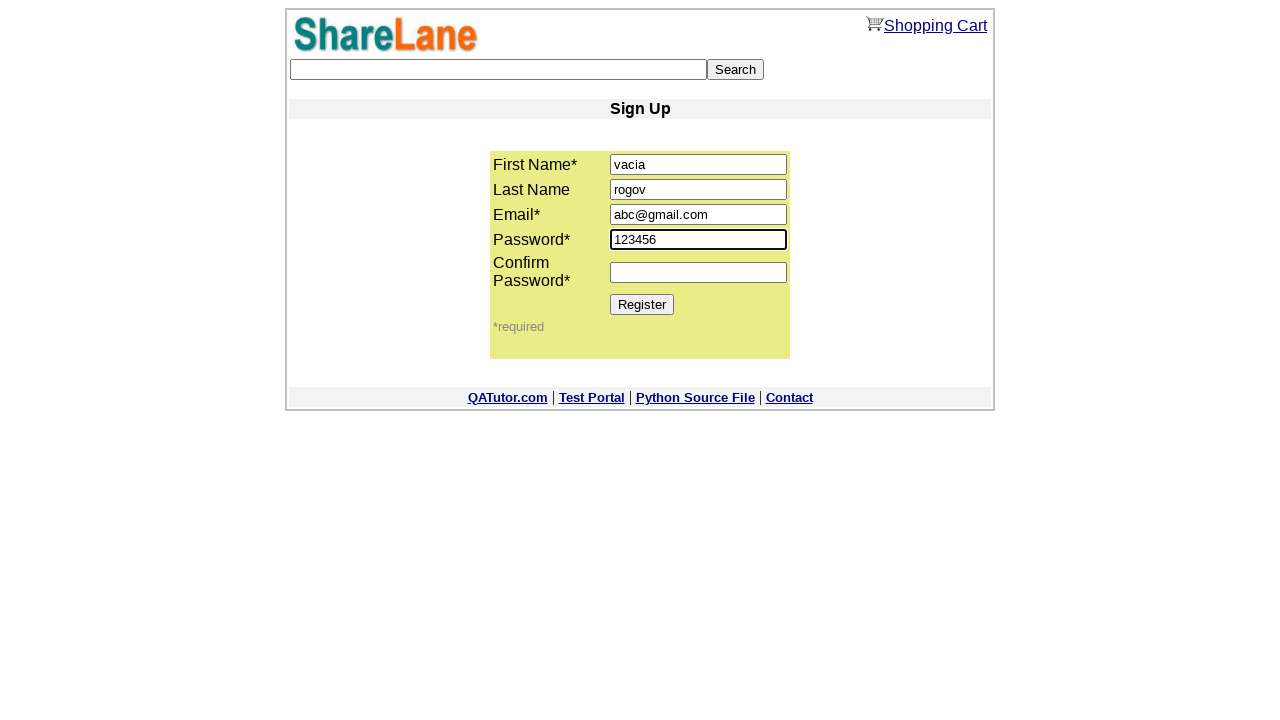

Filled confirm password field with '123456' on input[name='password2']
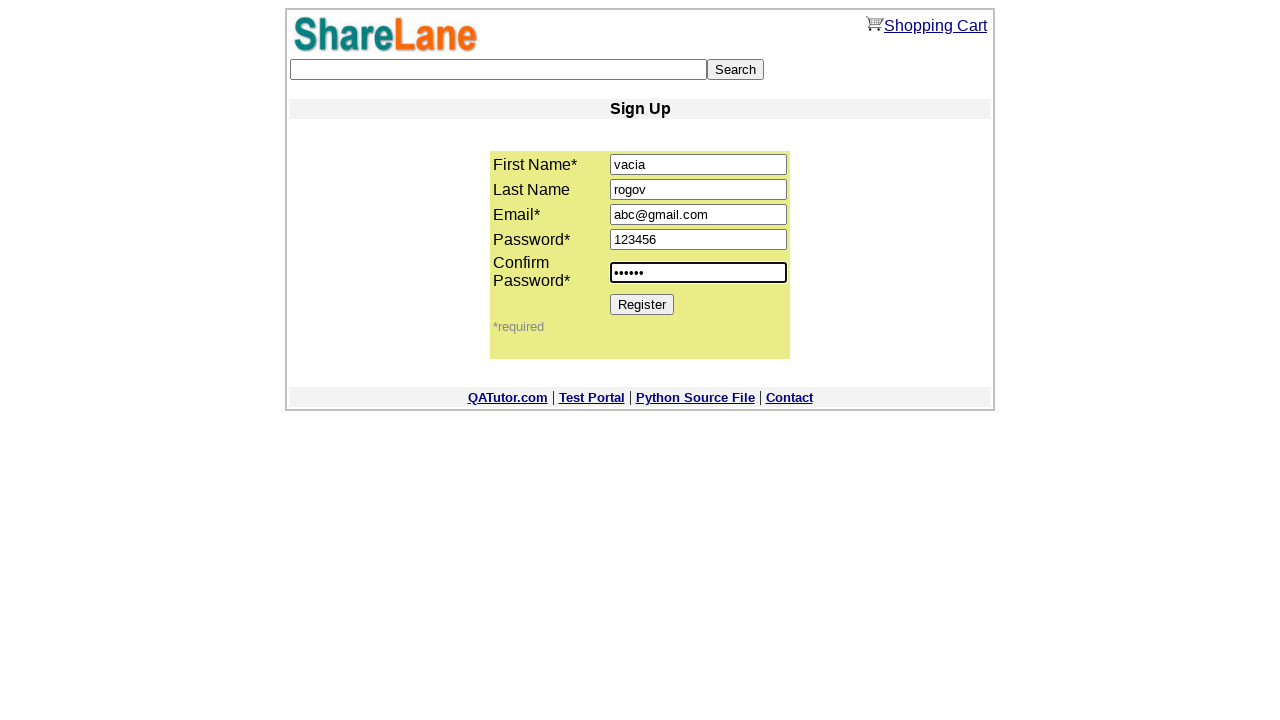

Clicked Register button to submit form at (642, 304) on [value='Register']
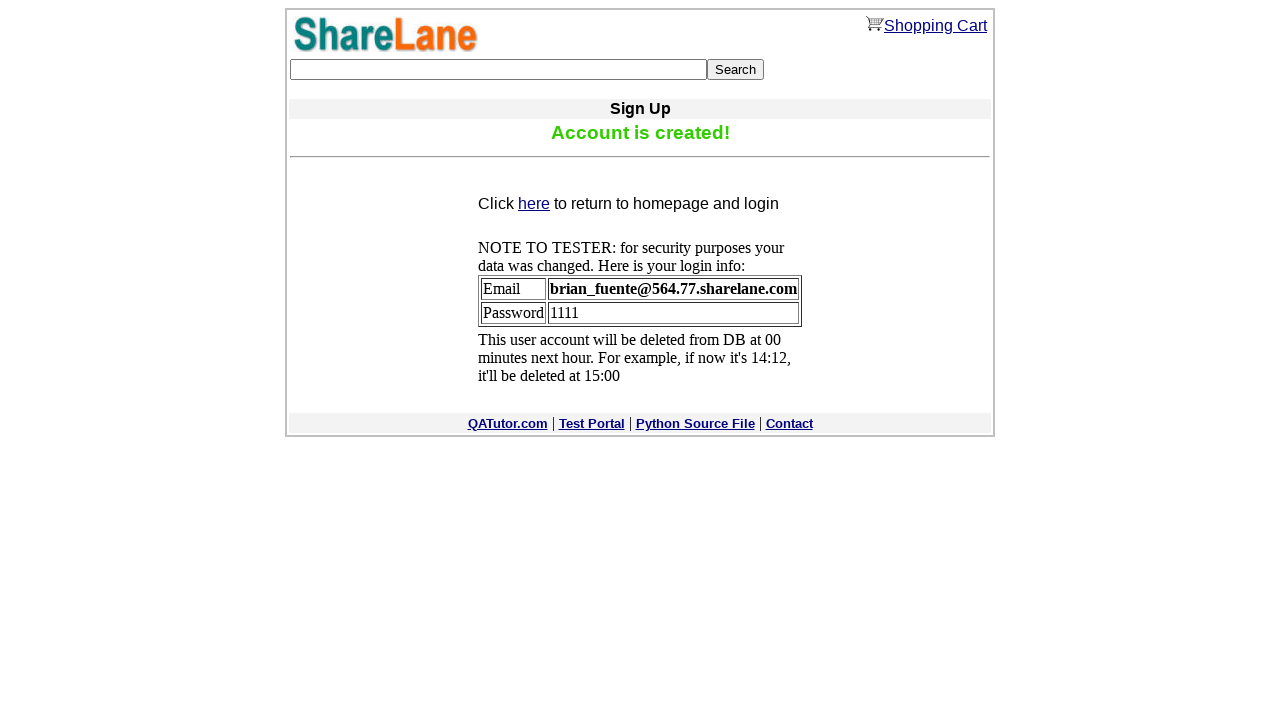

Registration success message appeared
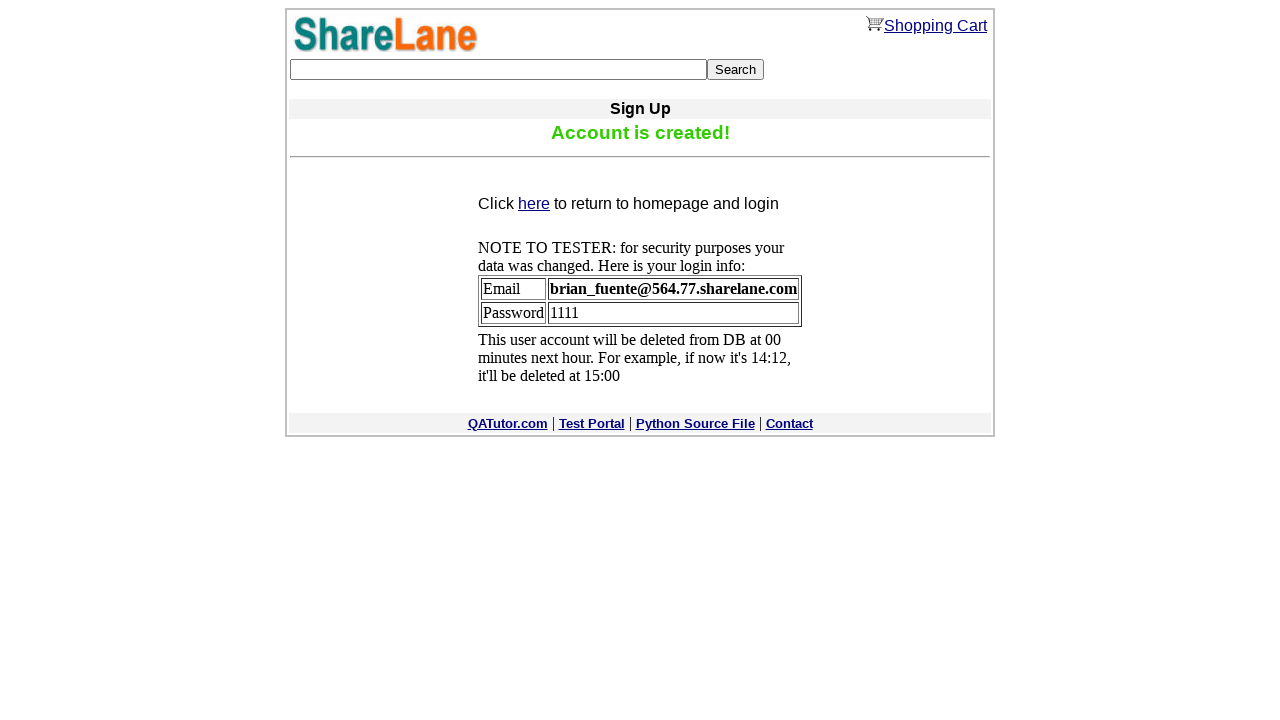

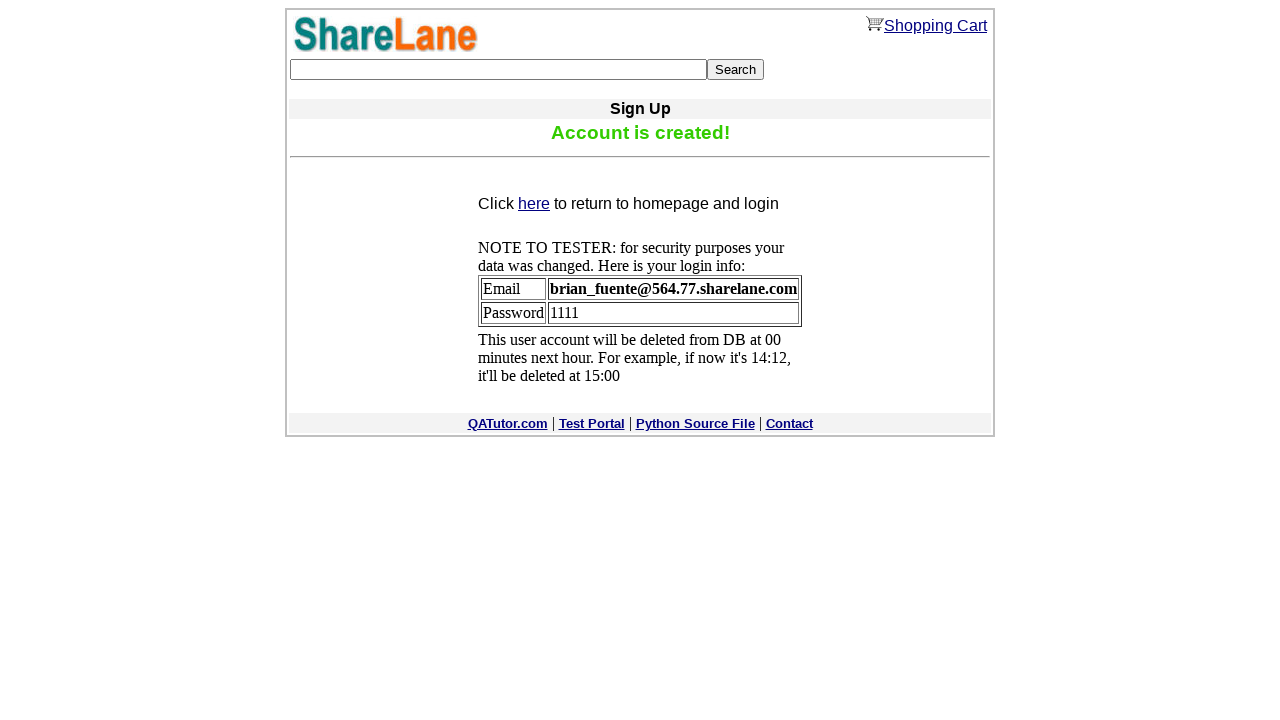